Navigates to El País Opinion section and verifies that articles are displayed on the page by checking for article elements with titles and content.

Starting URL: https://elpais.com/opinion

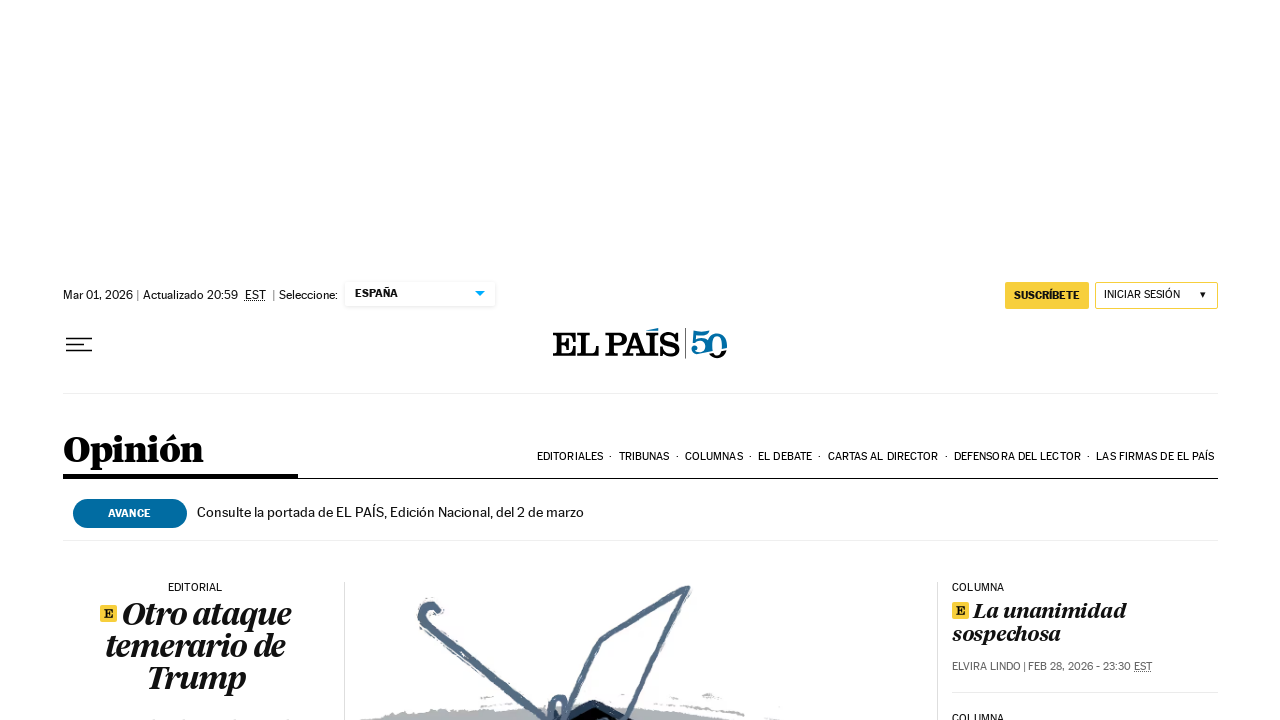

Navigated to El País Opinion section
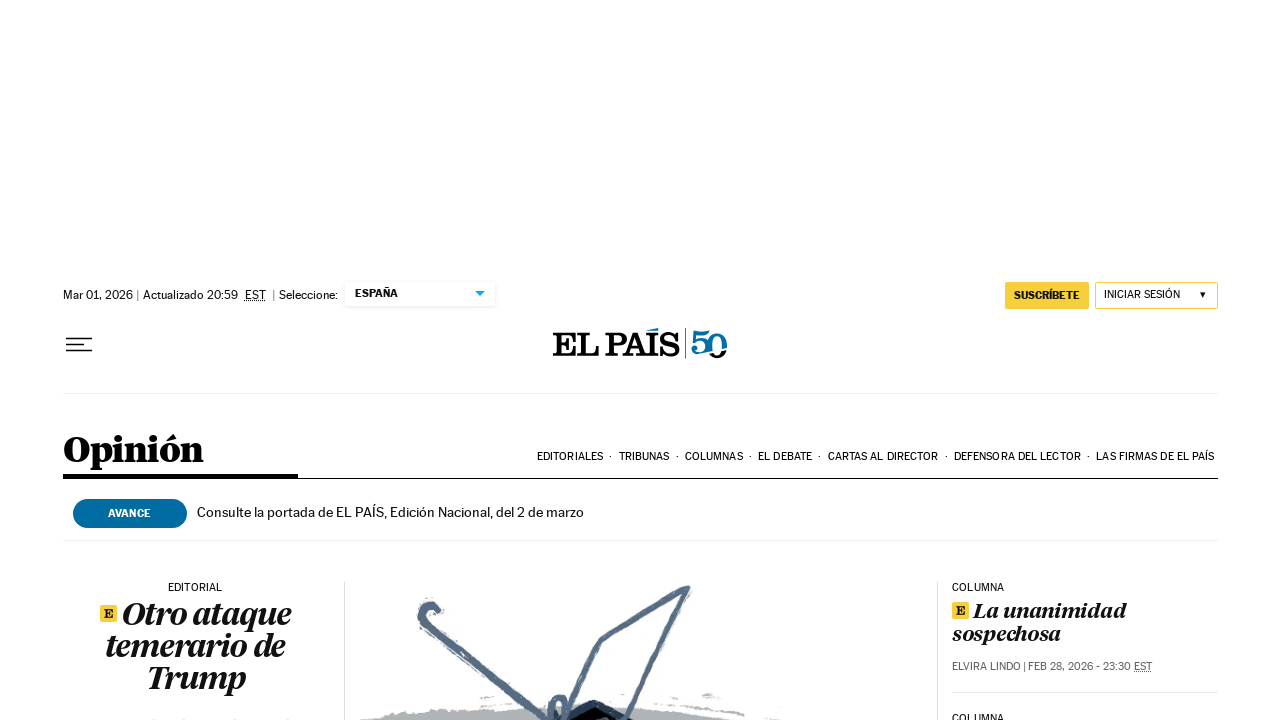

Waited for article elements to load
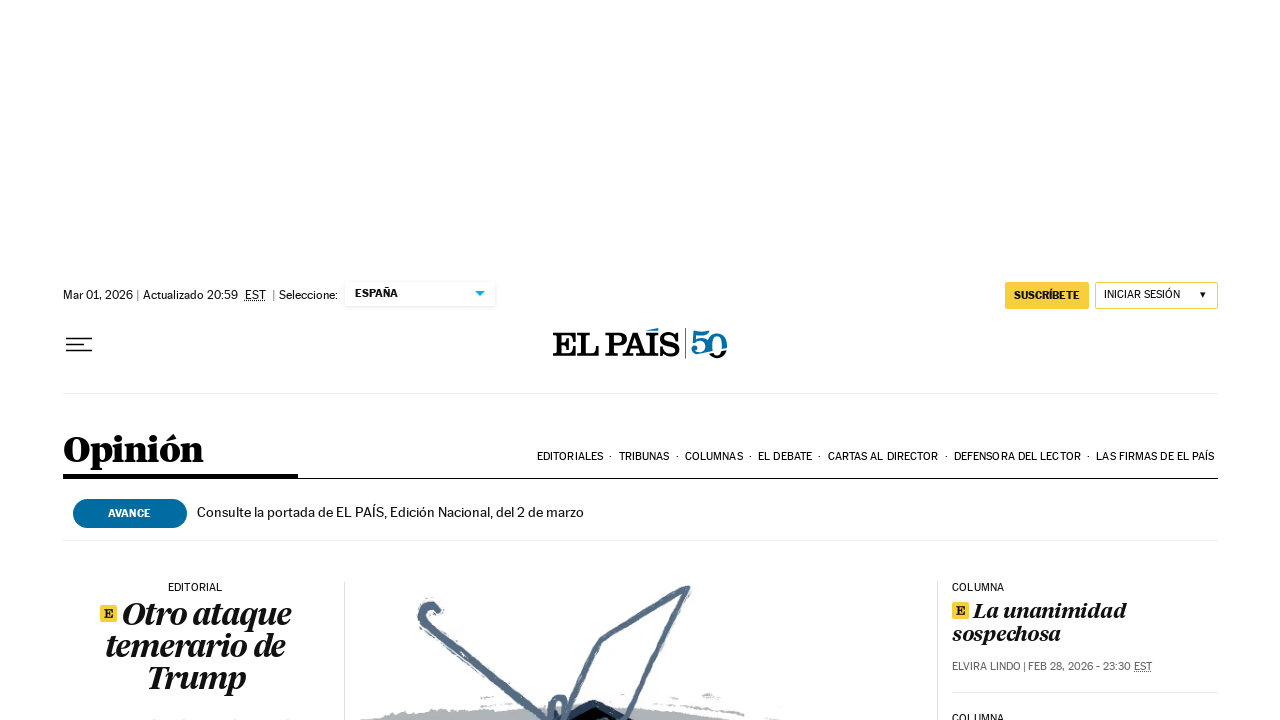

Verified that articles have titles (h2 or h3 elements)
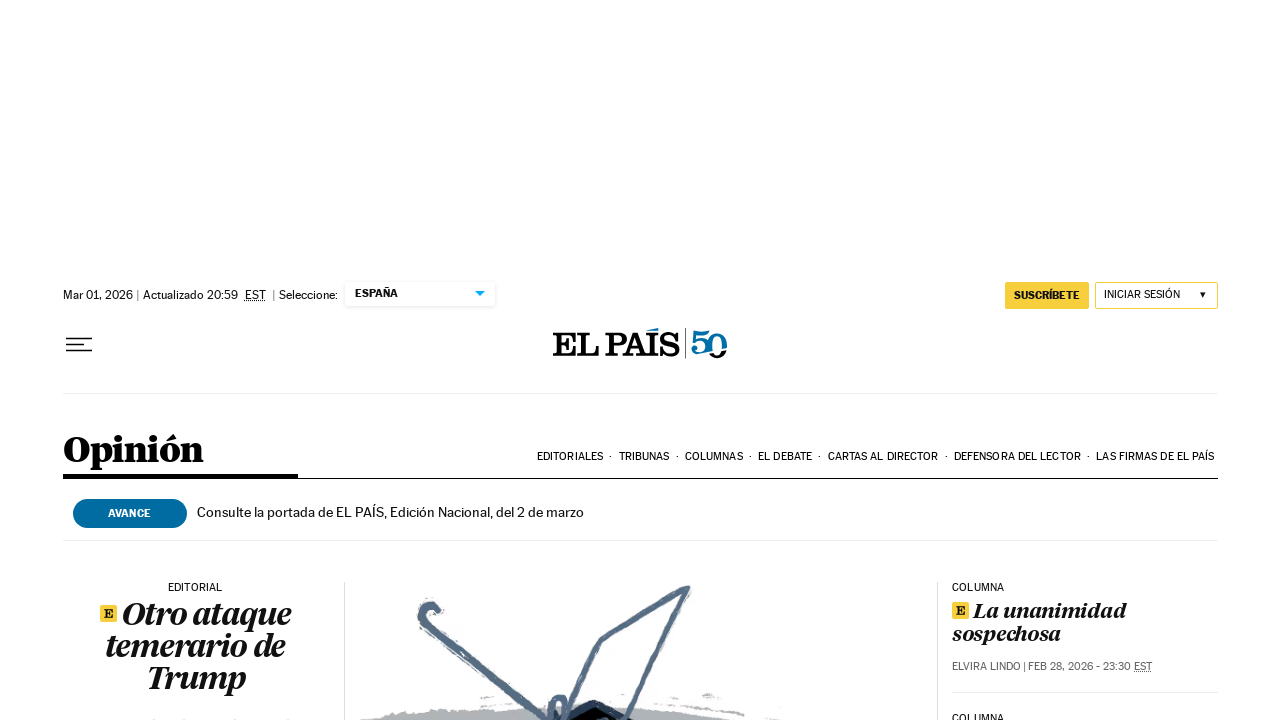

Verified that articles contain paragraph content
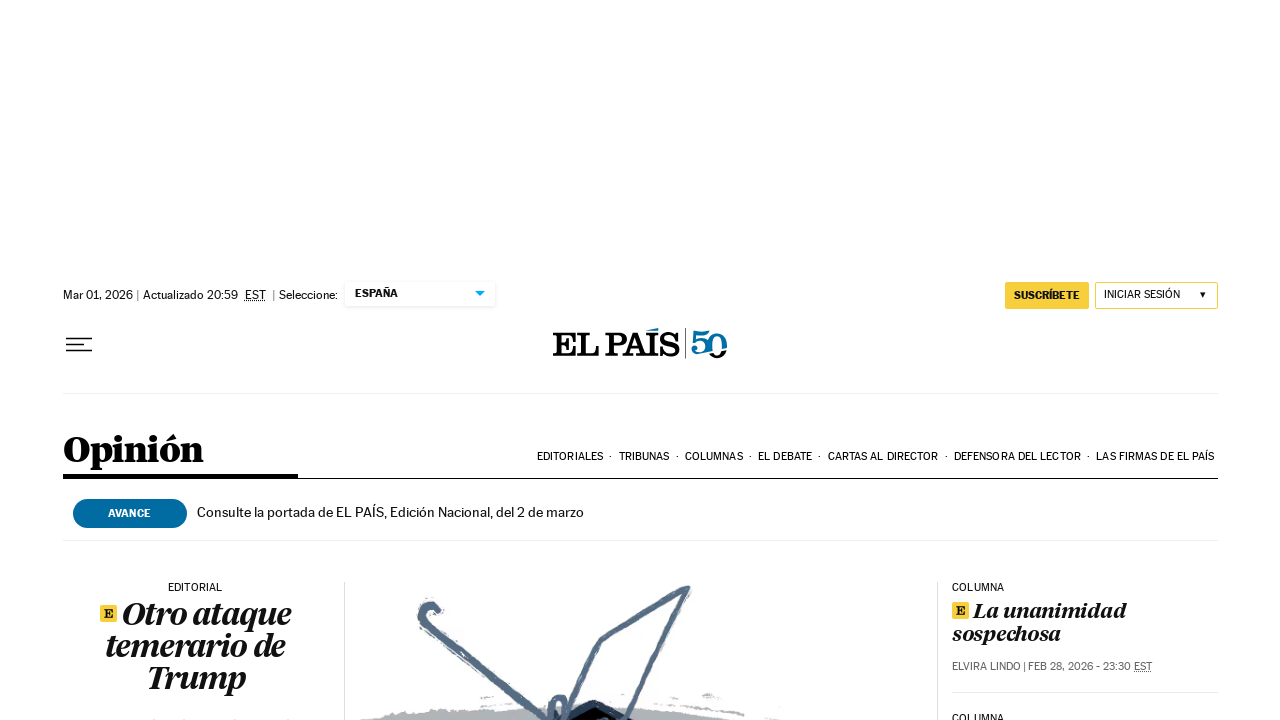

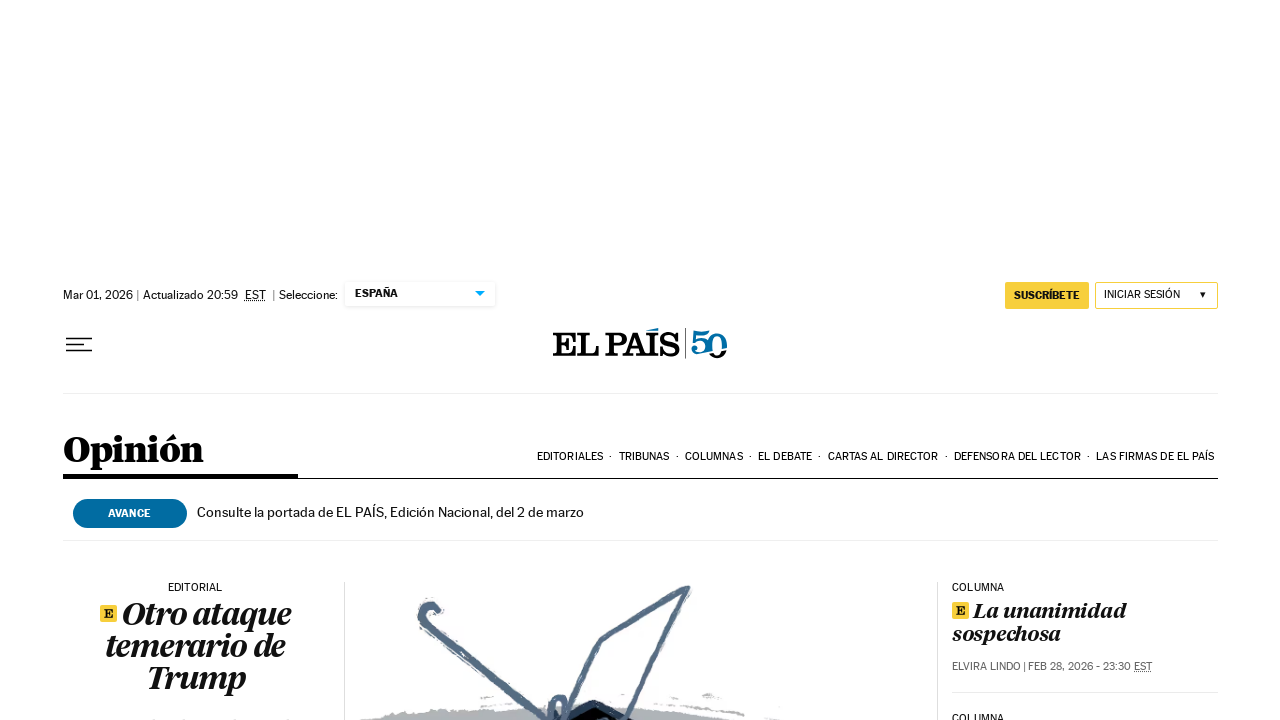